Tests that whitespace is trimmed from edited todo text

Starting URL: https://demo.playwright.dev/todomvc

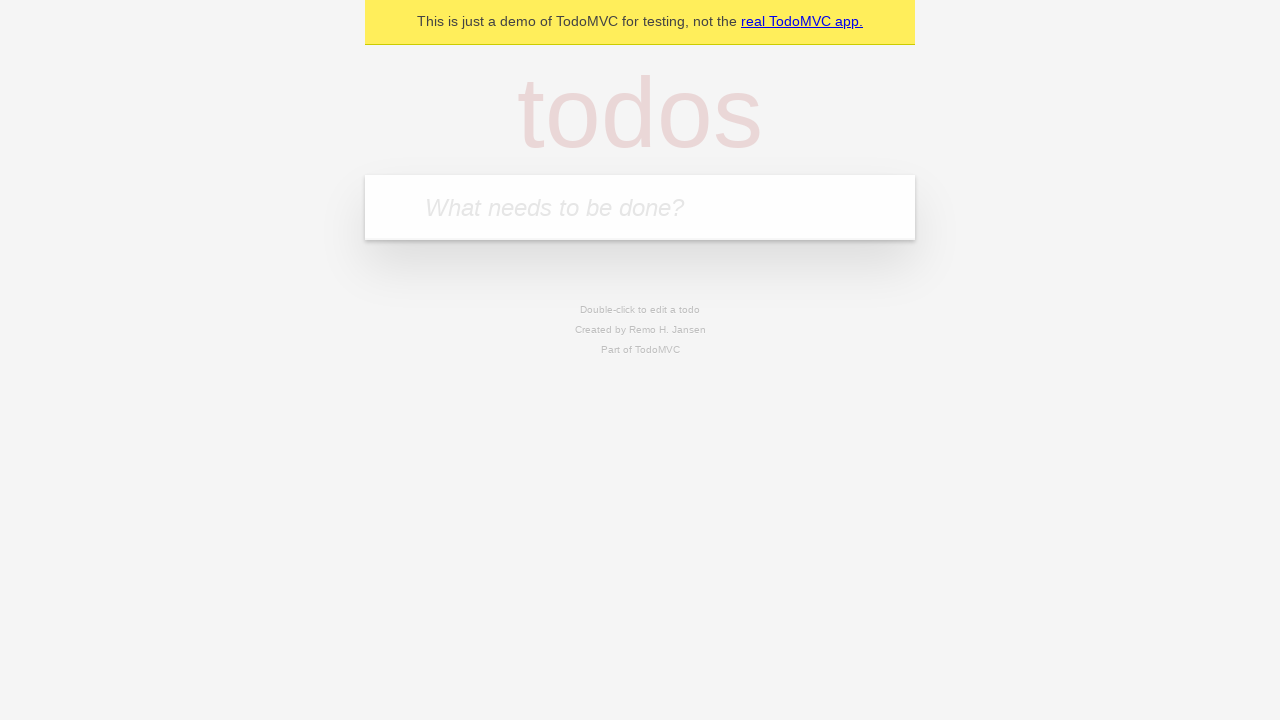

Filled new todo input with 'buy some cheese' on internal:attr=[placeholder="What needs to be done?"i]
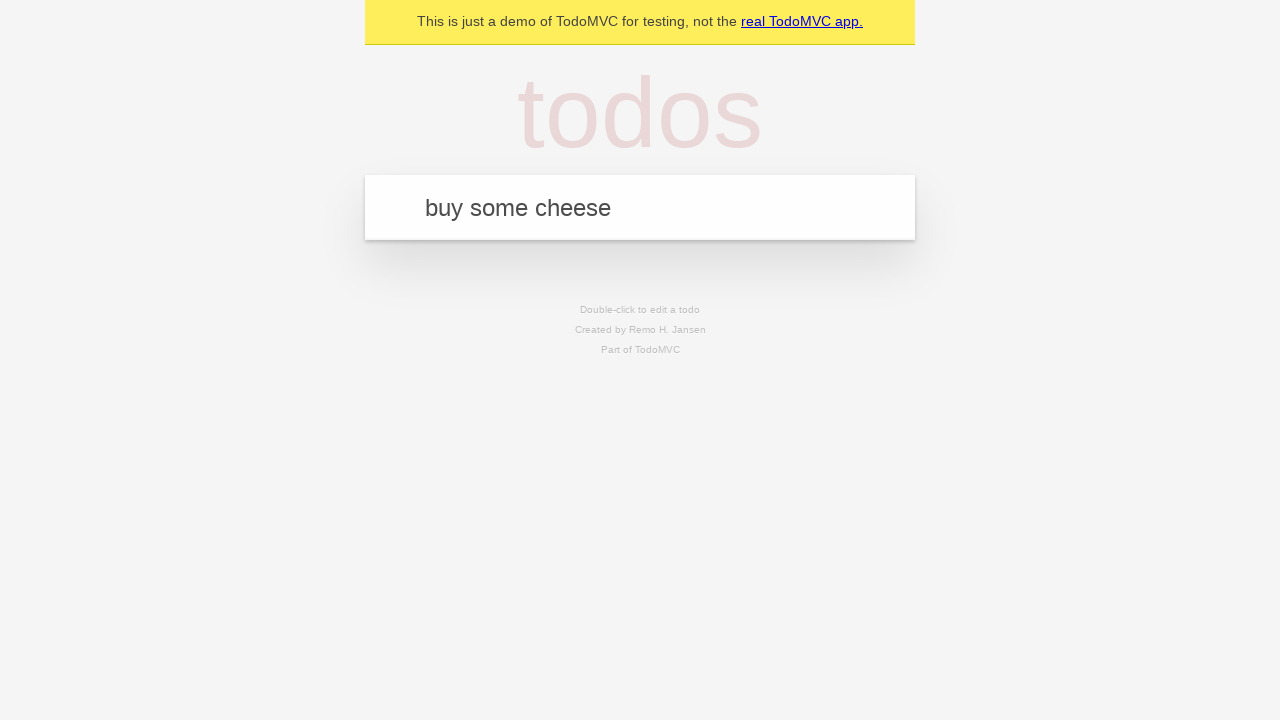

Pressed Enter to create todo 'buy some cheese' on internal:attr=[placeholder="What needs to be done?"i]
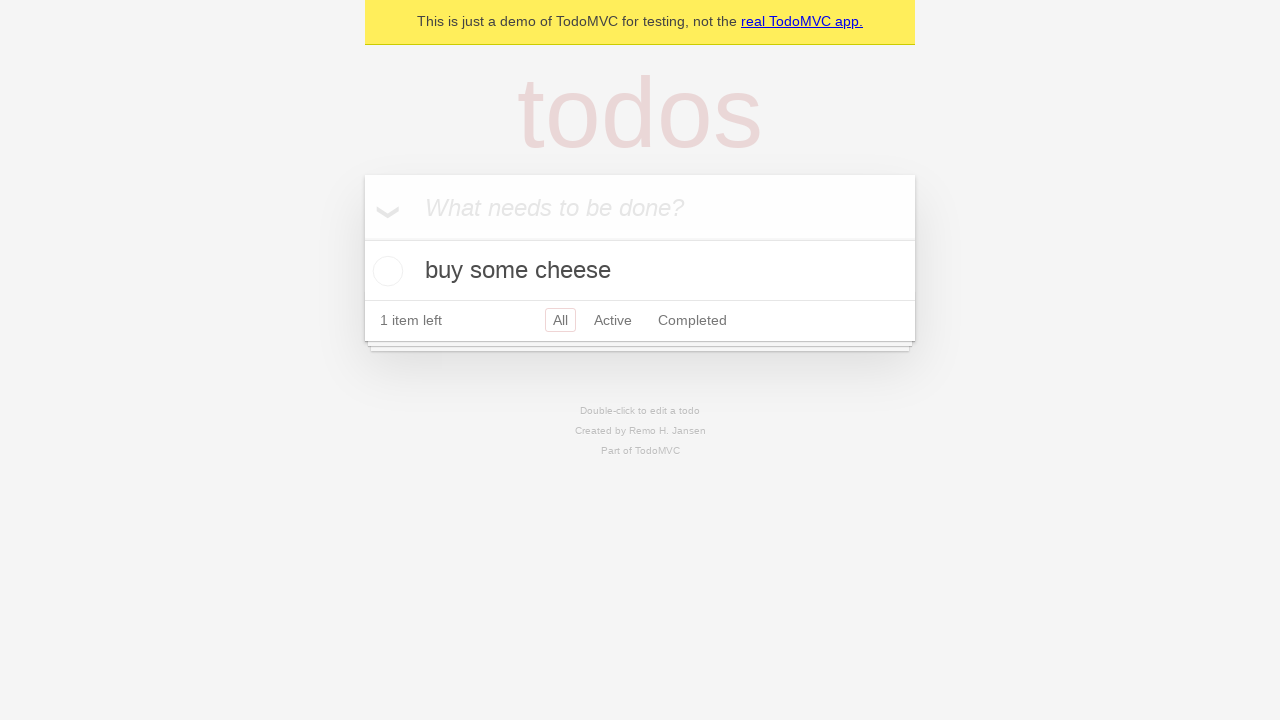

Filled new todo input with 'feed the cat' on internal:attr=[placeholder="What needs to be done?"i]
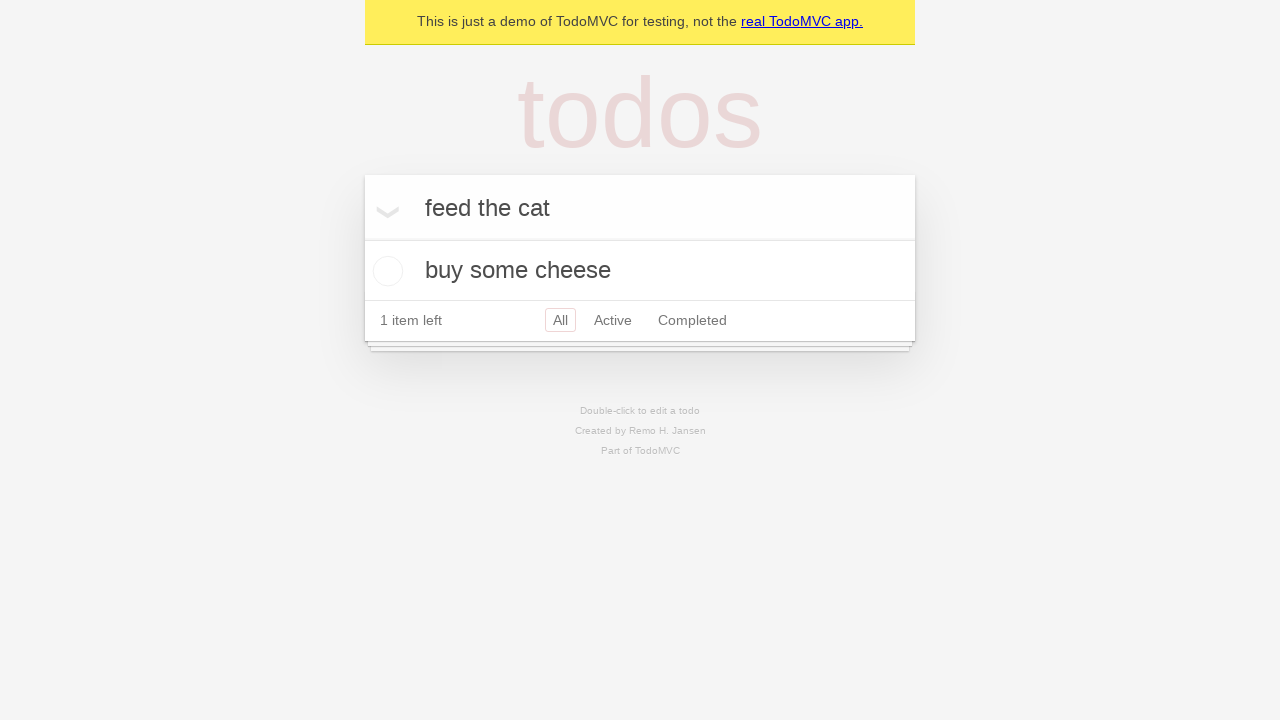

Pressed Enter to create todo 'feed the cat' on internal:attr=[placeholder="What needs to be done?"i]
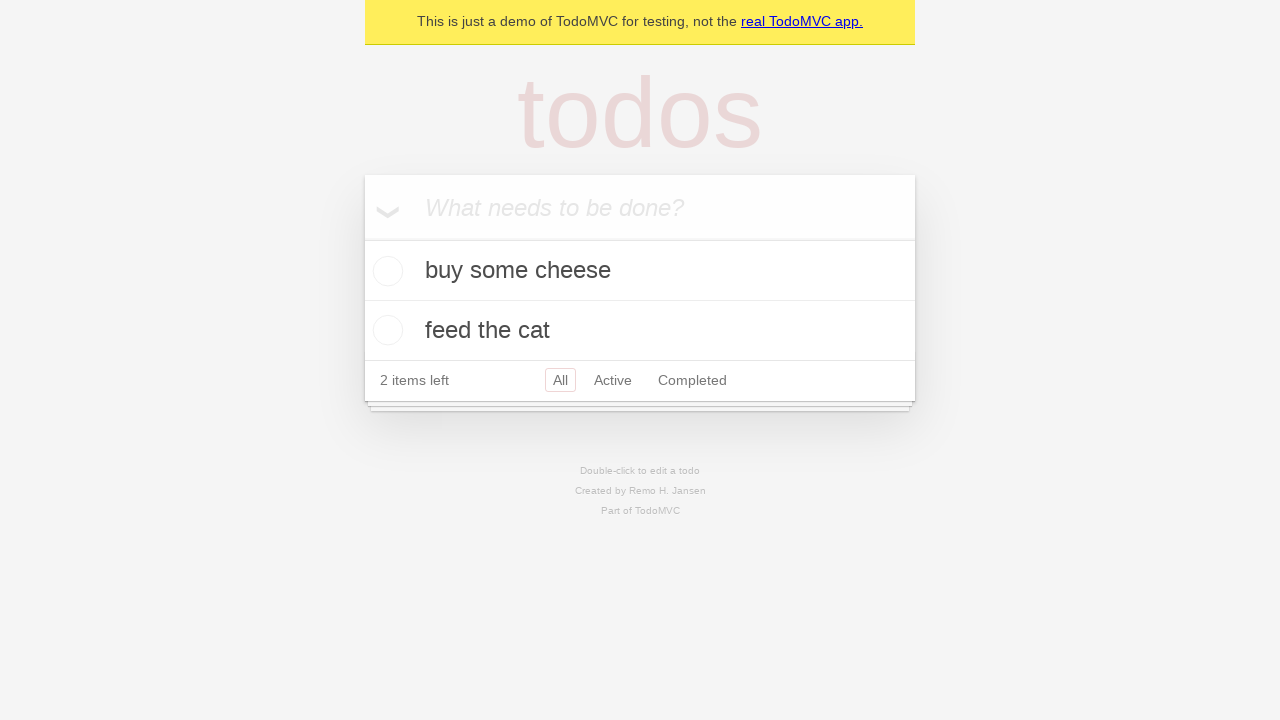

Filled new todo input with 'book a doctors appointment' on internal:attr=[placeholder="What needs to be done?"i]
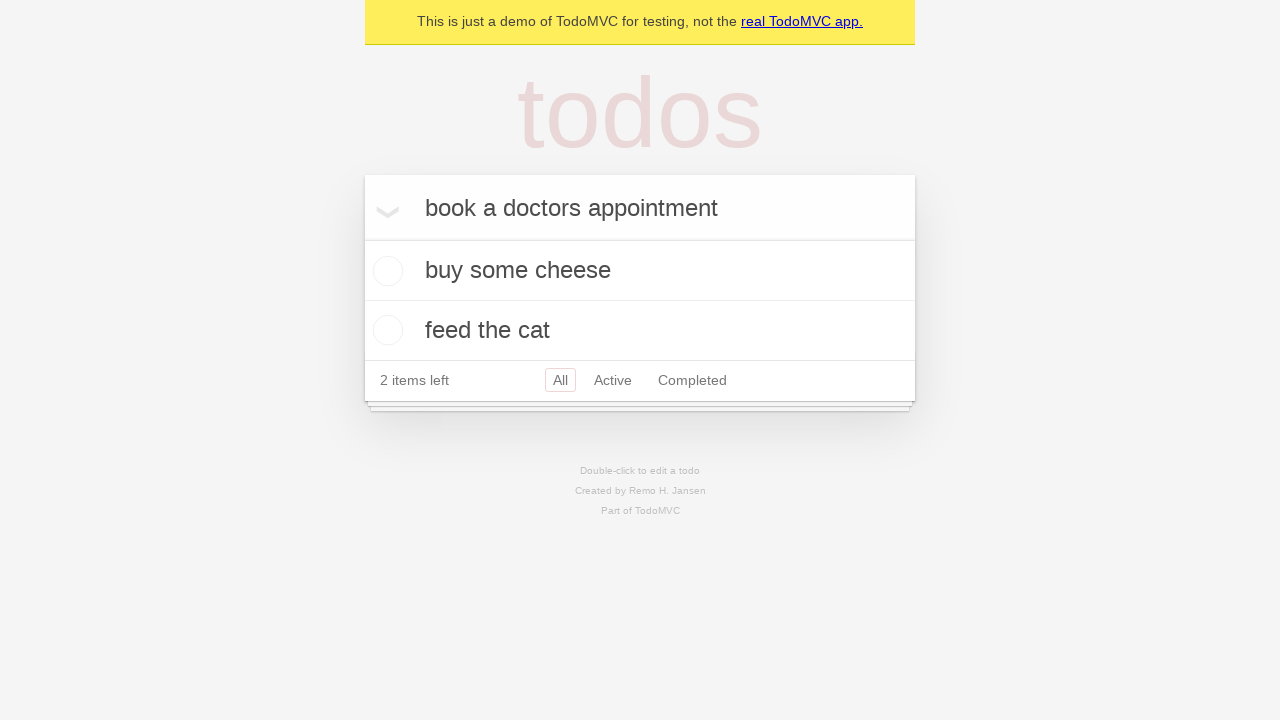

Pressed Enter to create todo 'book a doctors appointment' on internal:attr=[placeholder="What needs to be done?"i]
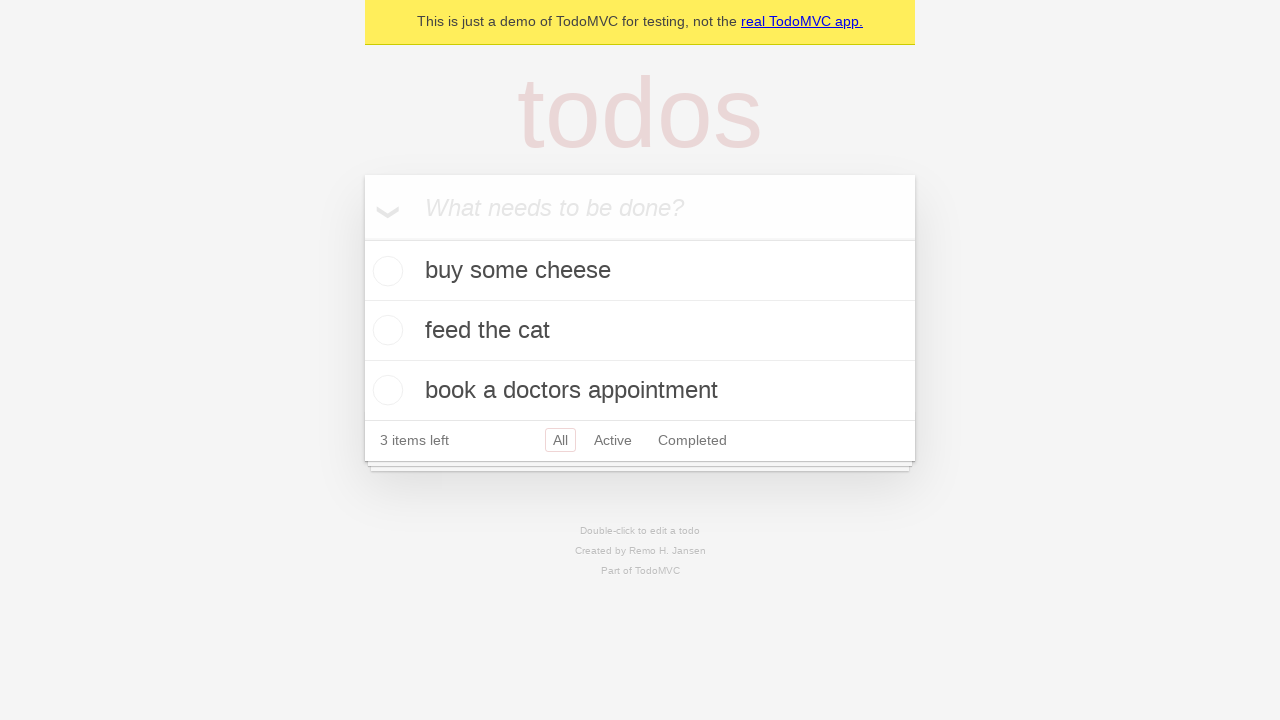

Double-clicked second todo item to enter edit mode at (640, 331) on internal:testid=[data-testid="todo-item"s] >> nth=1
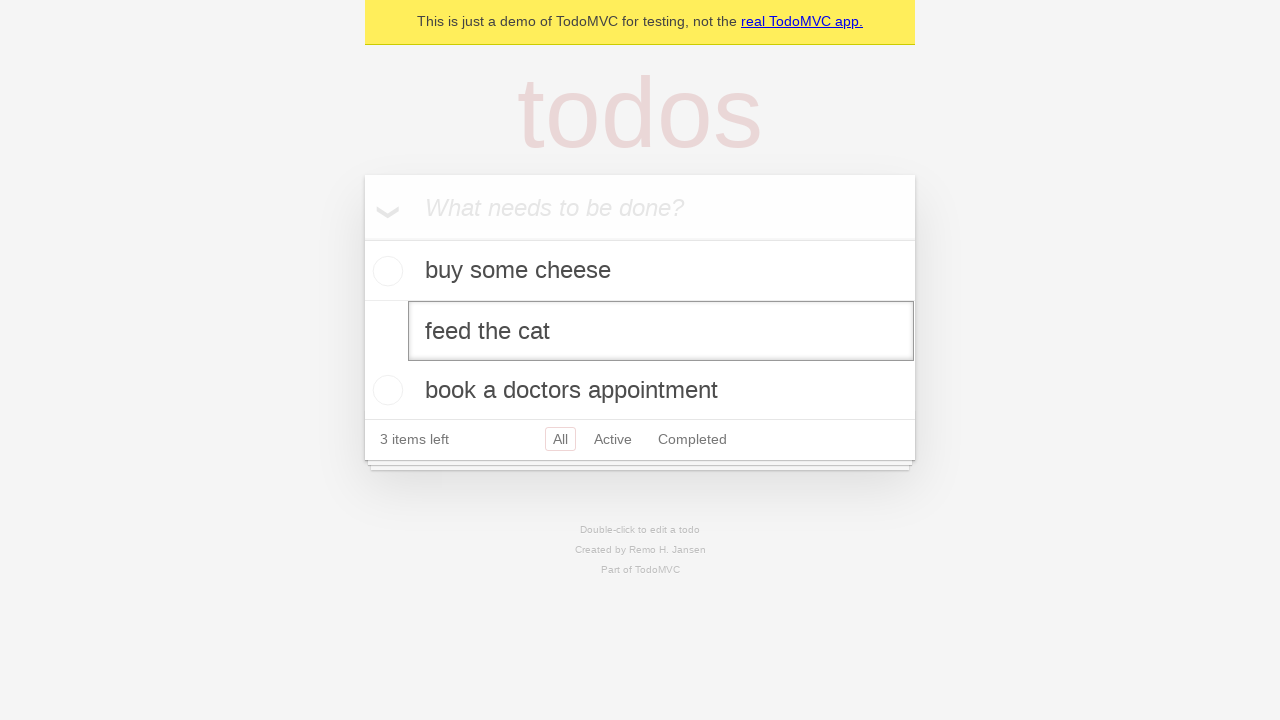

Filled edit textbox with text containing leading and trailing whitespace on internal:testid=[data-testid="todo-item"s] >> nth=1 >> internal:role=textbox[nam
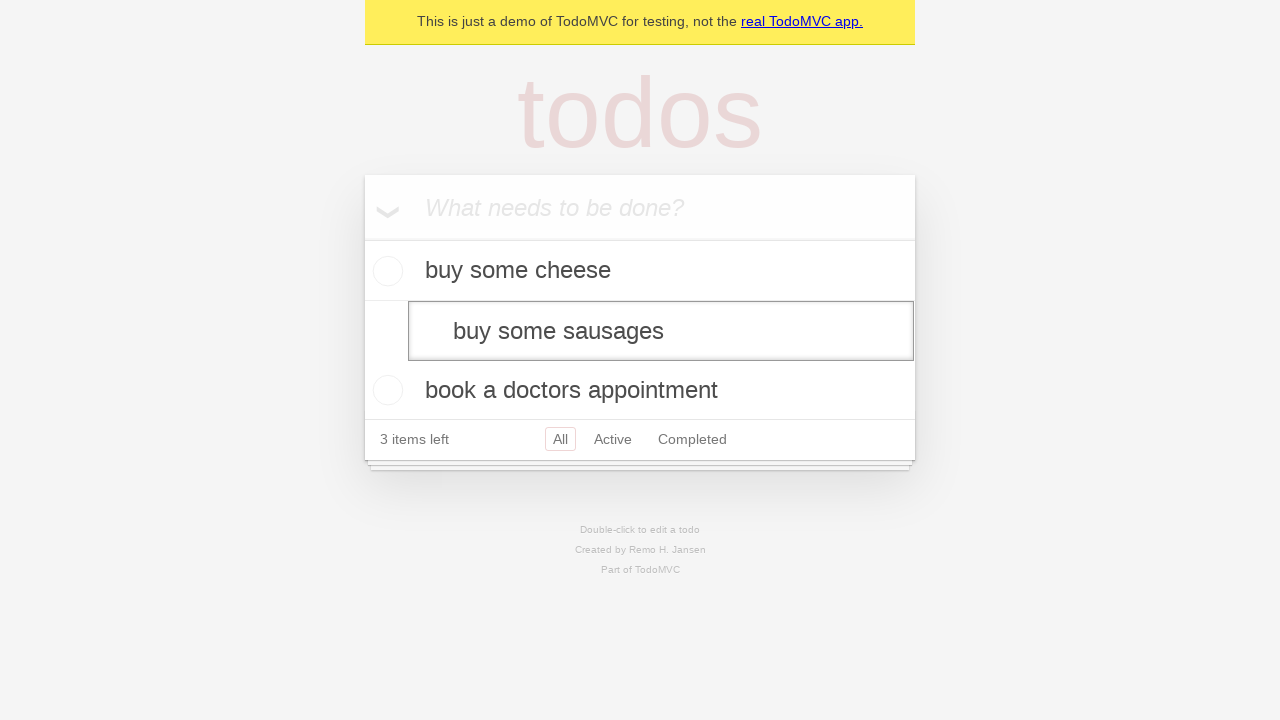

Pressed Enter to save edited todo, trimming whitespace on internal:testid=[data-testid="todo-item"s] >> nth=1 >> internal:role=textbox[nam
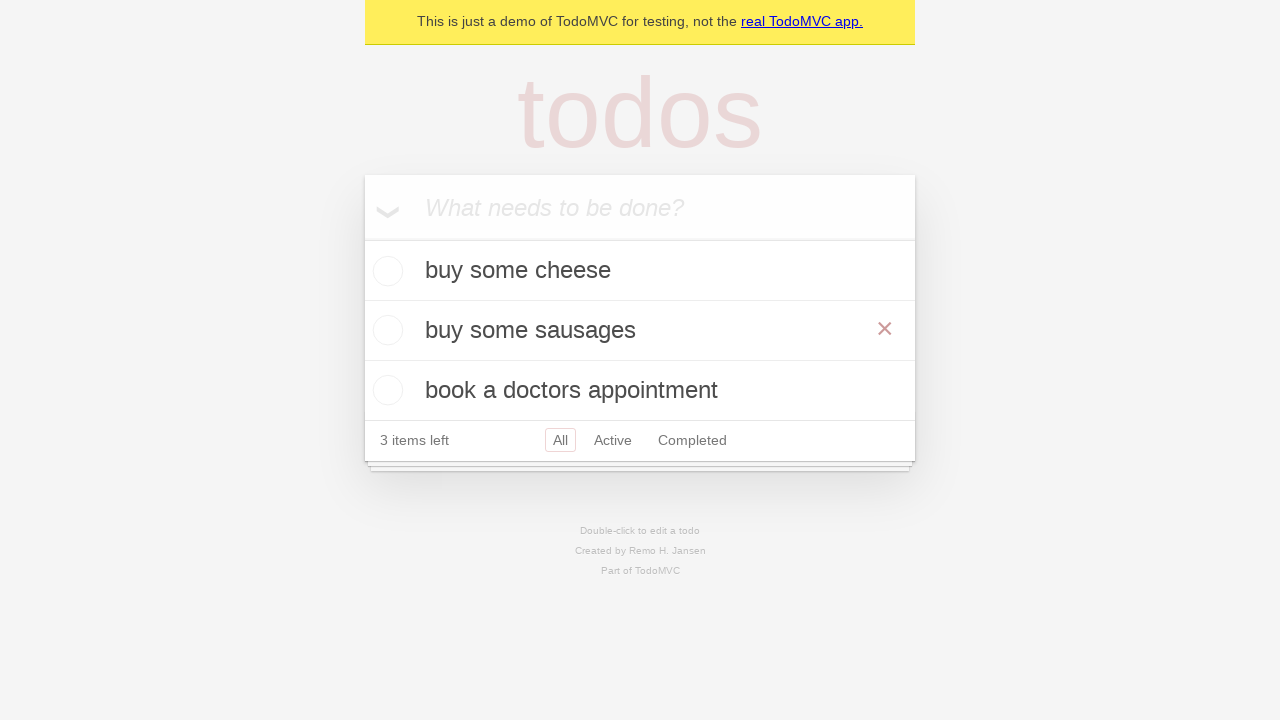

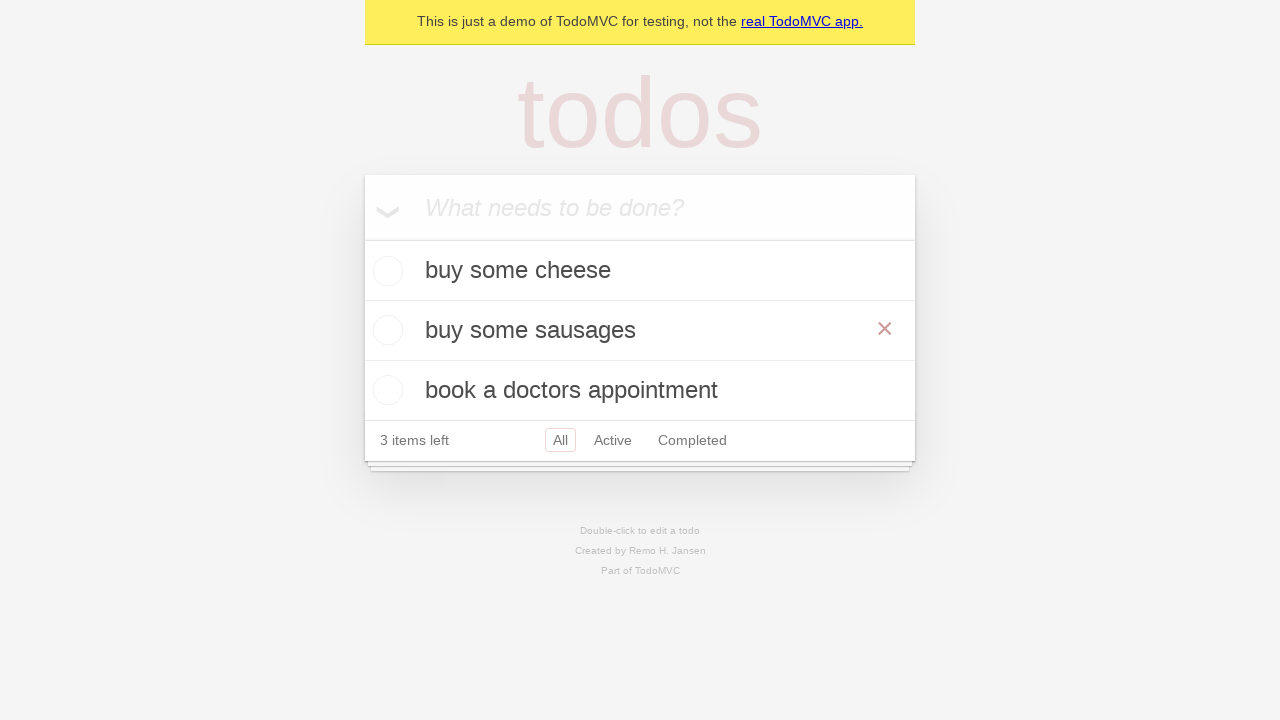